Tests navigation on J.Crew website by clicking on the Women category link in the top navigation menu

Starting URL: https://www.jcrew.com

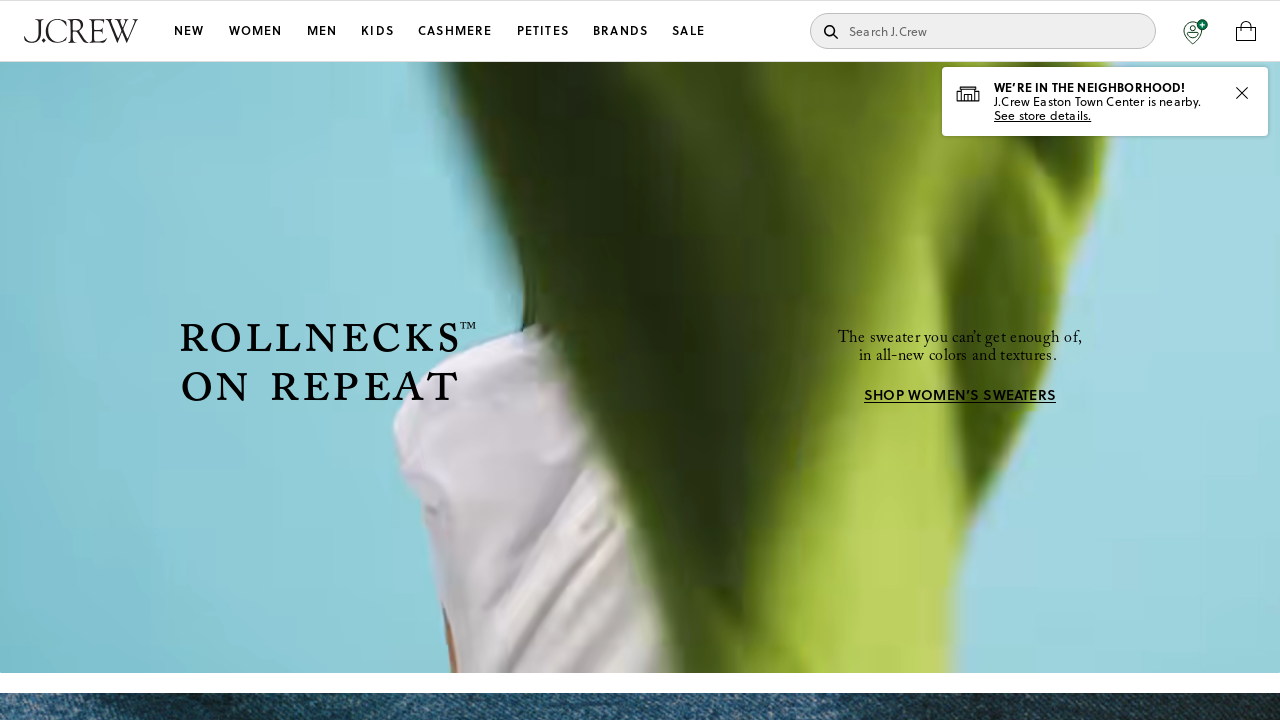

Waited for page to load (domcontentloaded state)
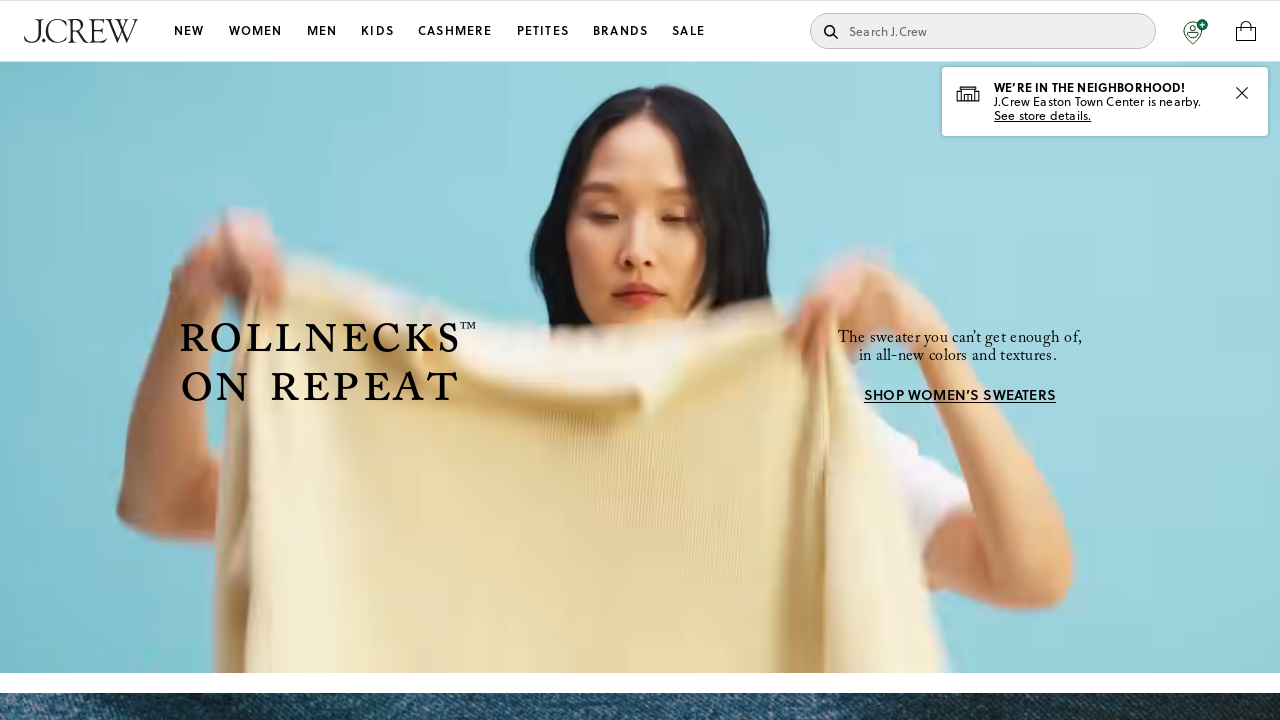

Clicked on Women category link in top navigation menu at (256, 30) on a:has-text('Women')
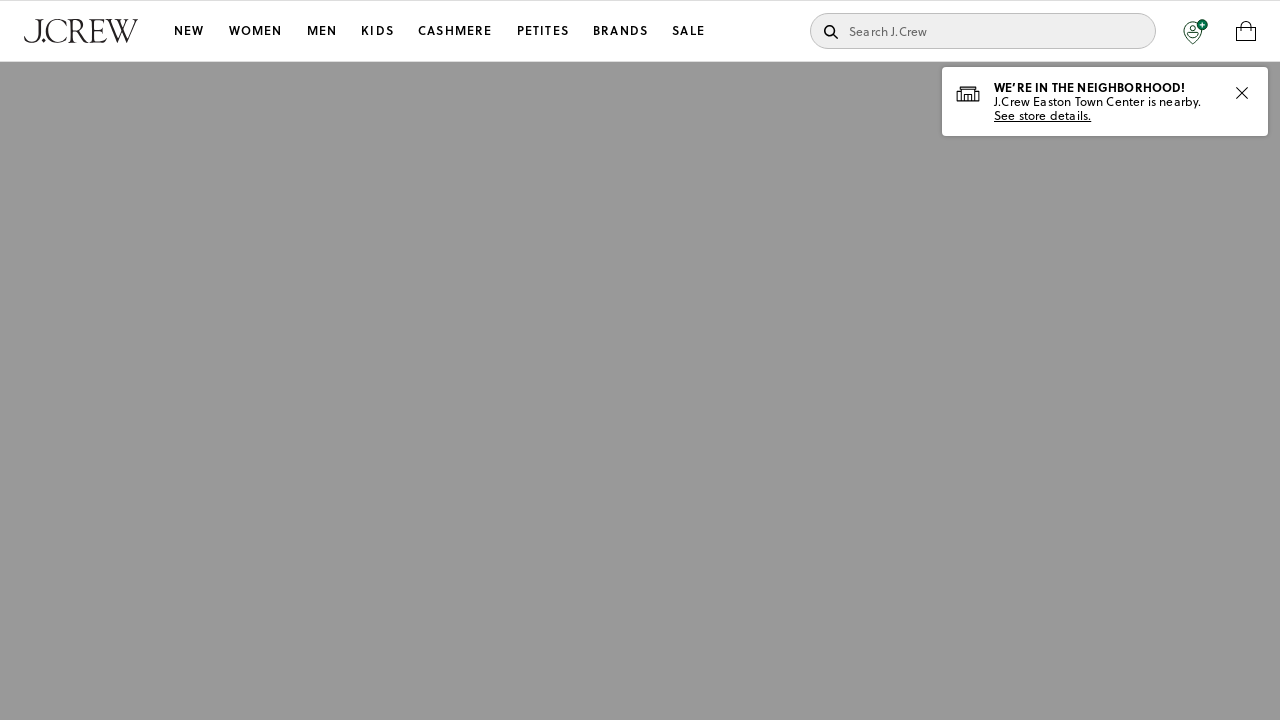

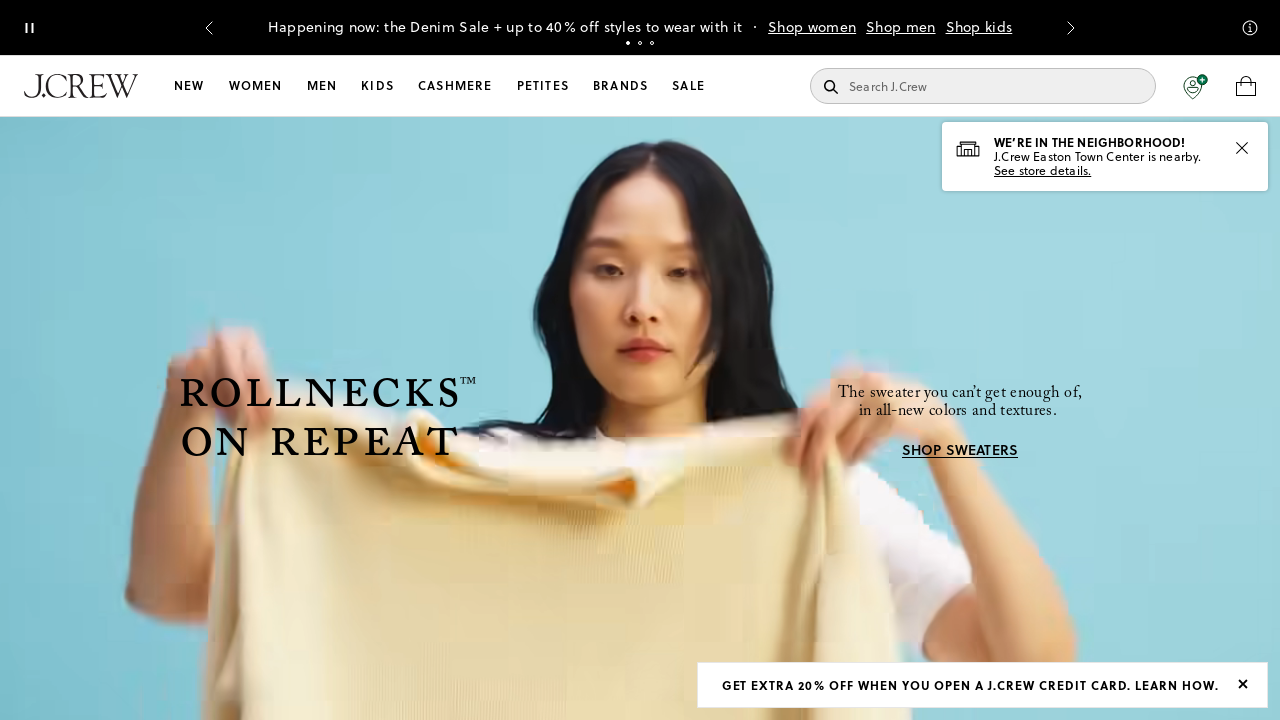